Tests the Text Box form in the Elements section by filling in personal details (name, email, addresses) and validating the submitted data

Starting URL: https://demoqa.com

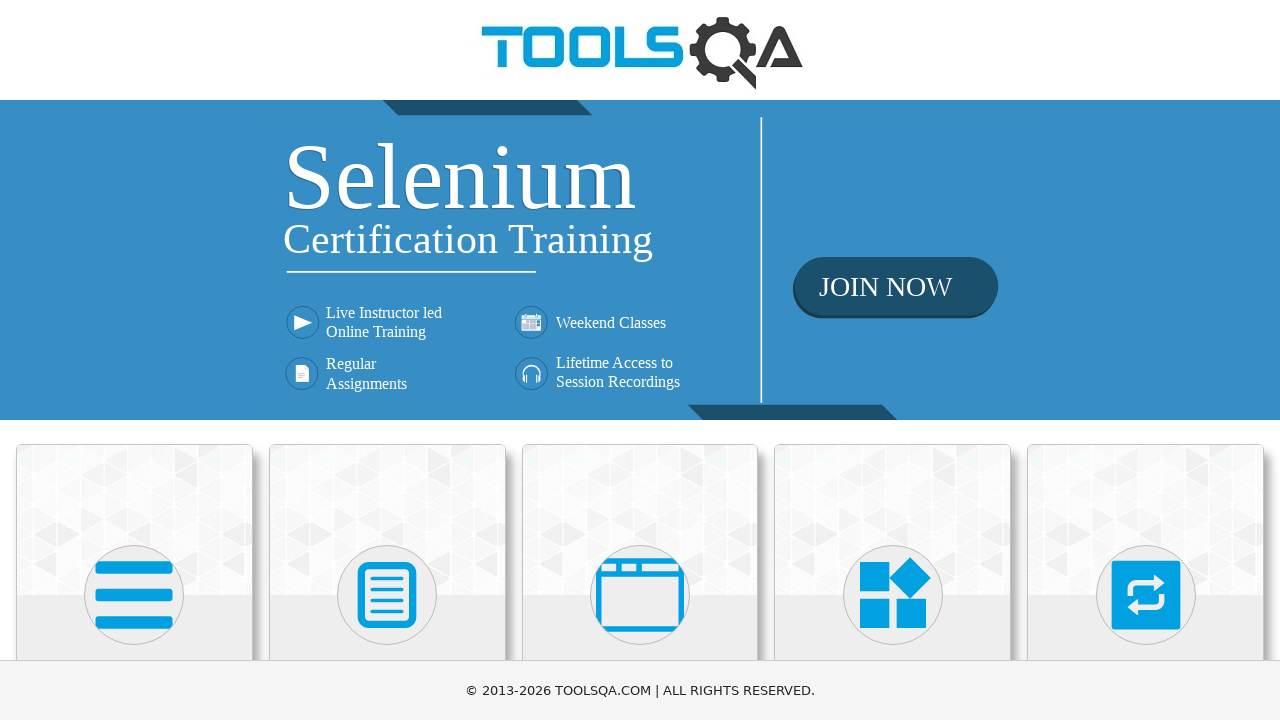

Clicked on Elements card at (134, 360) on text=Elements
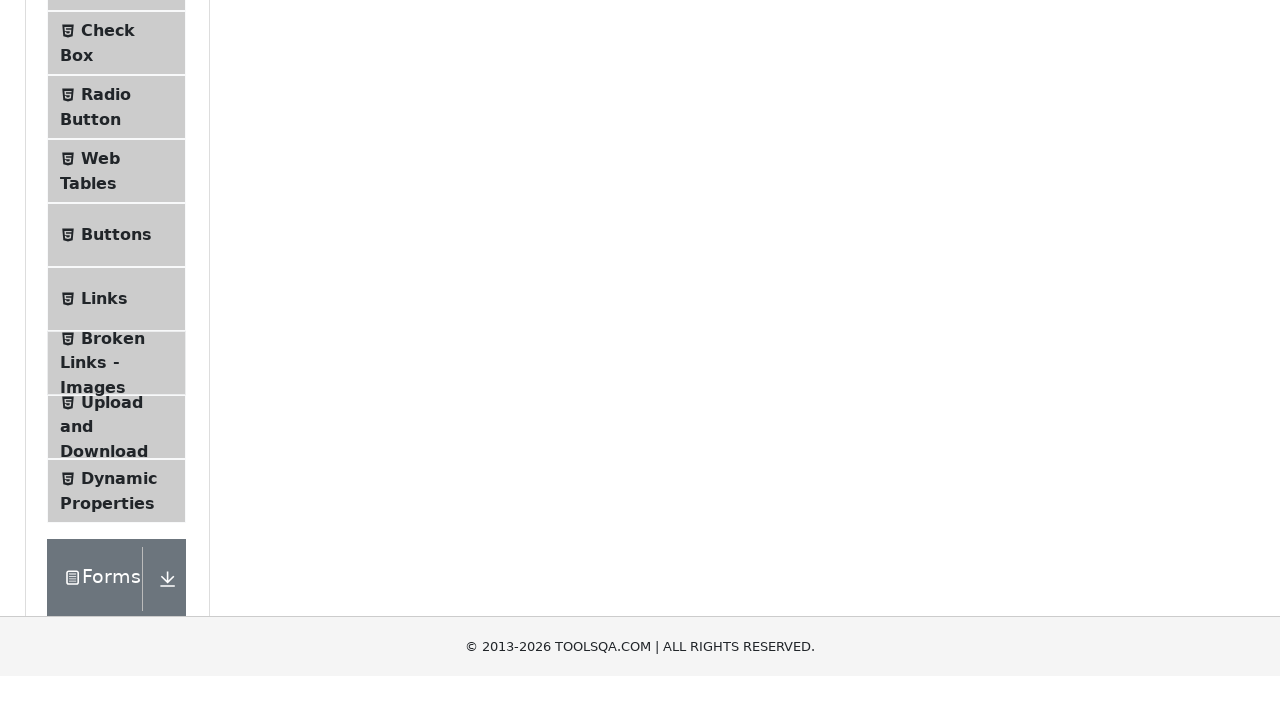

Clicked on Text Box menu item at (119, 261) on text=Text Box
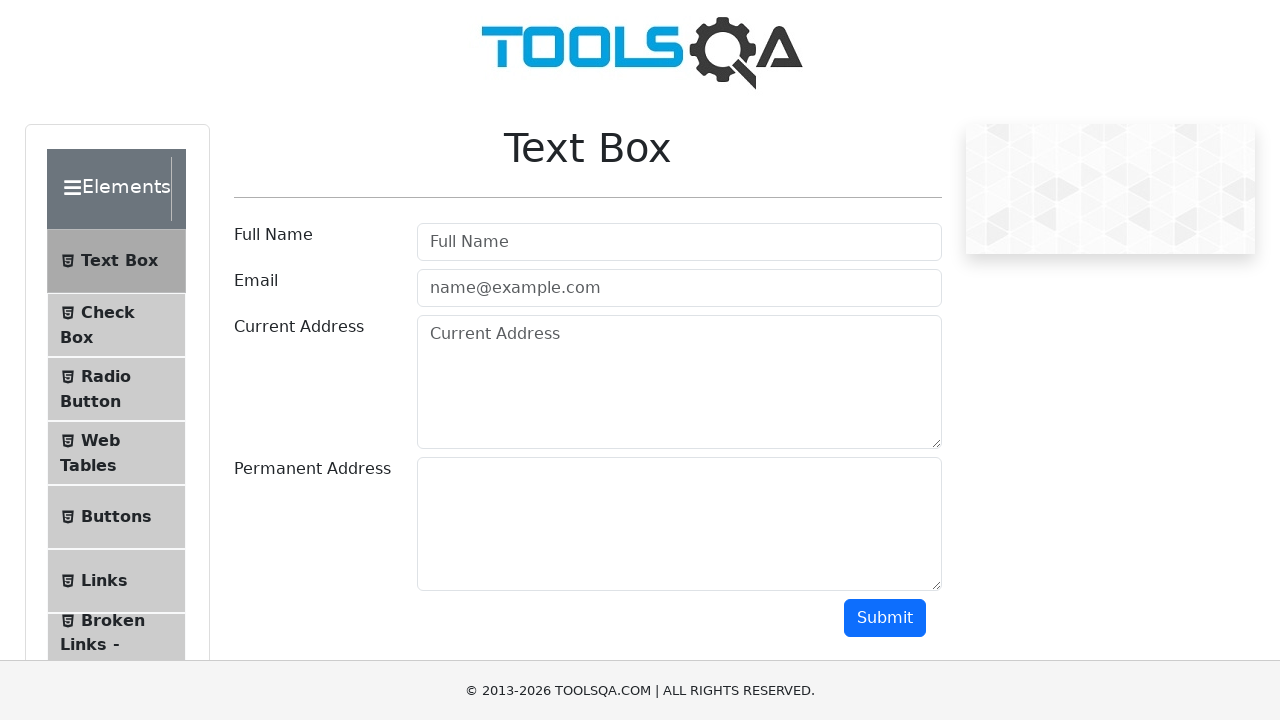

Text Box page loaded - userName field is visible
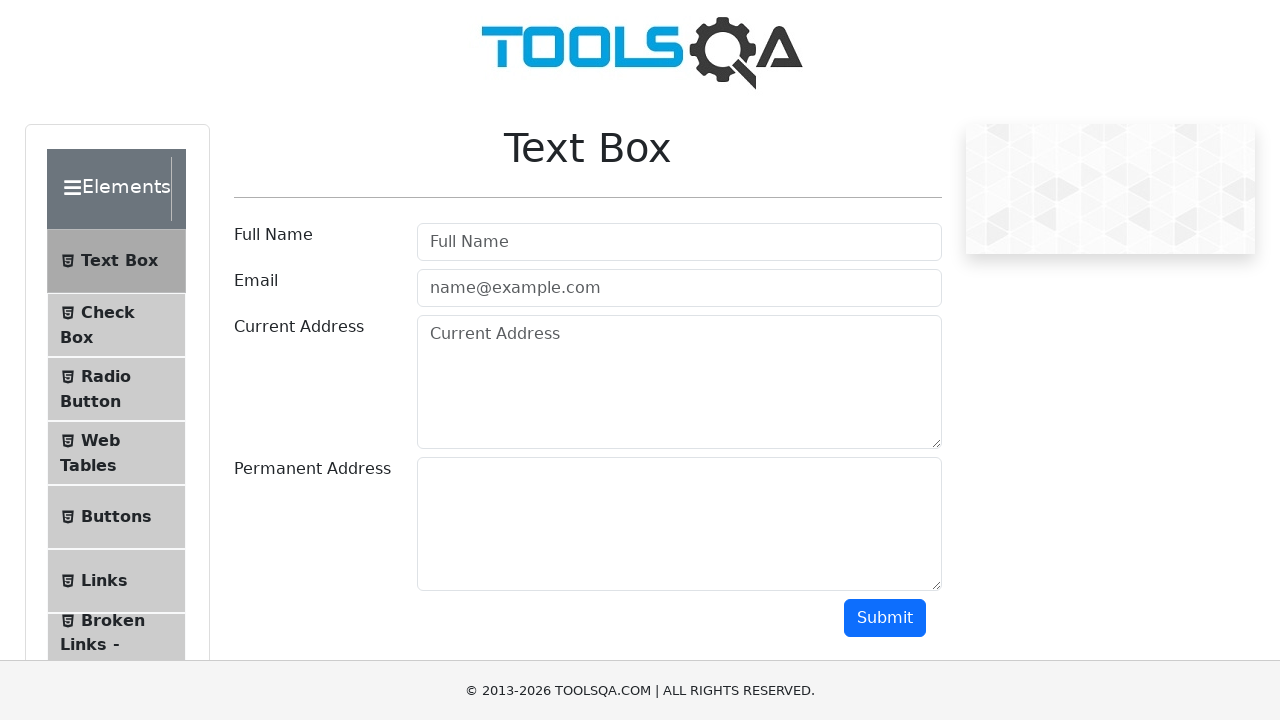

Filled userName field with 'raj' on #userName
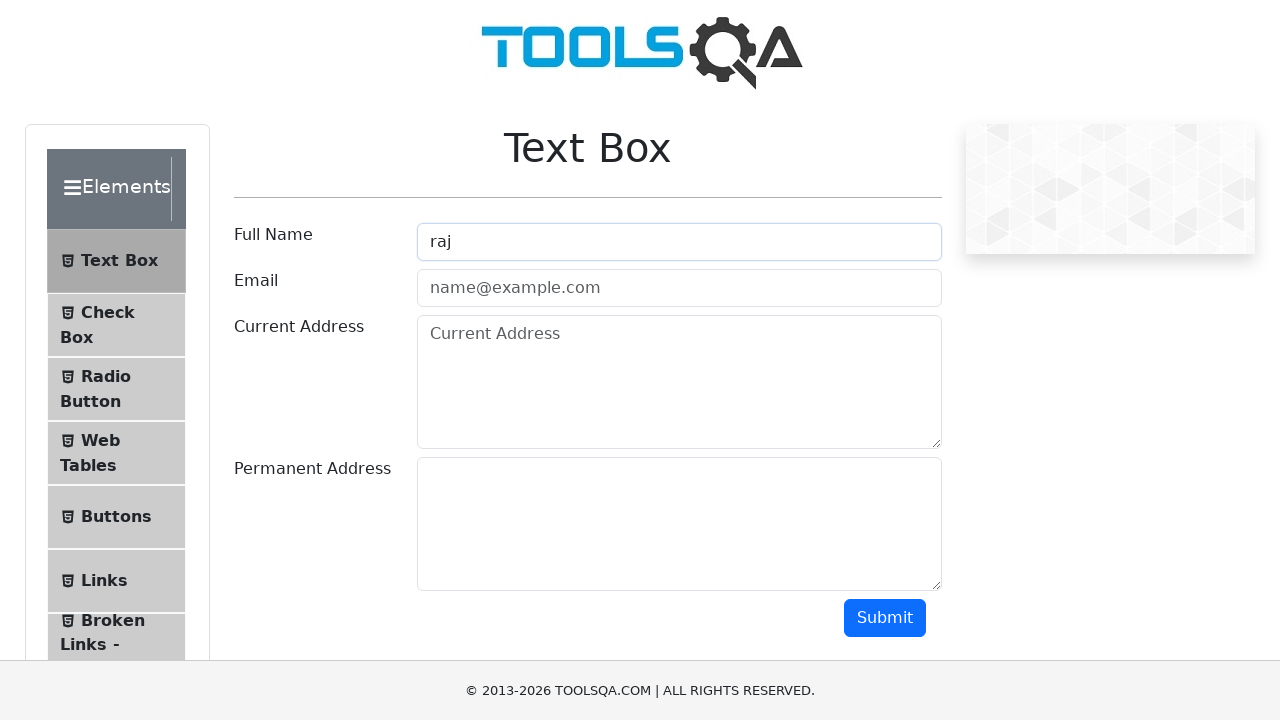

Filled userEmail field with 'Raj@email.com' on #userEmail
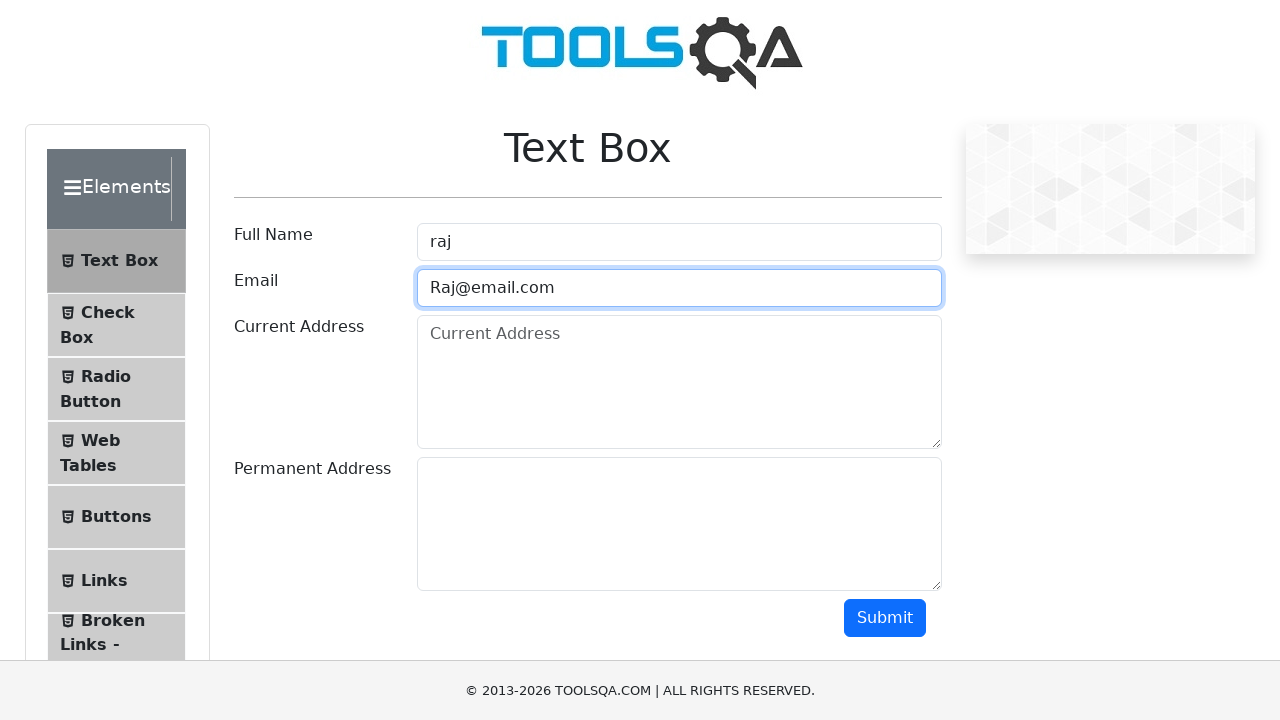

Filled currentAddress field with 'Ayyappa society,Madhapur' on #currentAddress
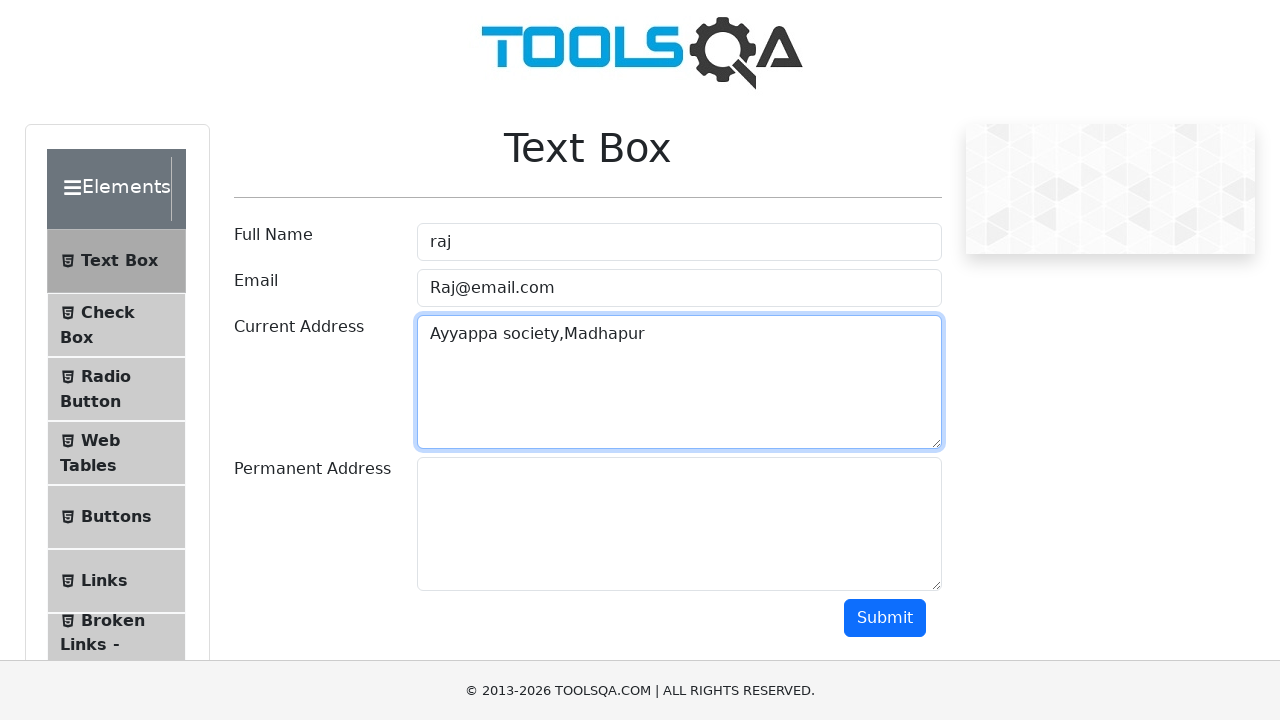

Filled permanentAddress field with 'AP' on #permanentAddress
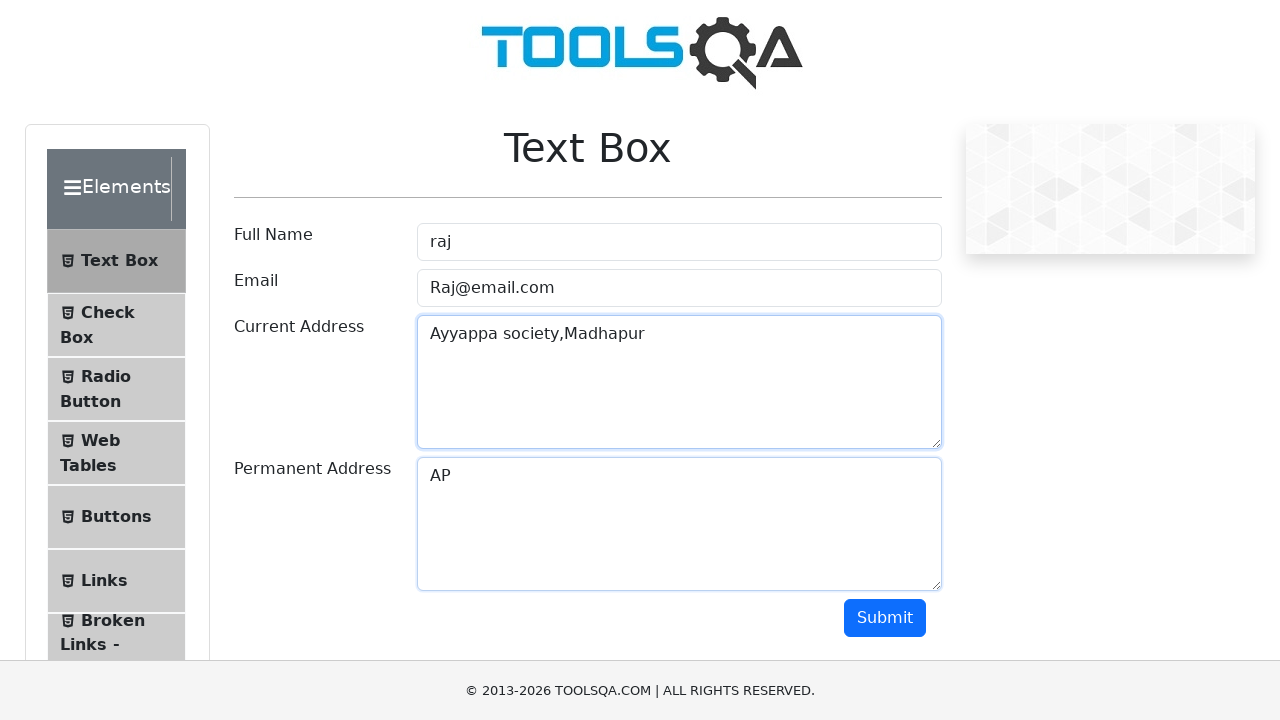

Clicked Submit button to submit the form at (885, 618) on #submit
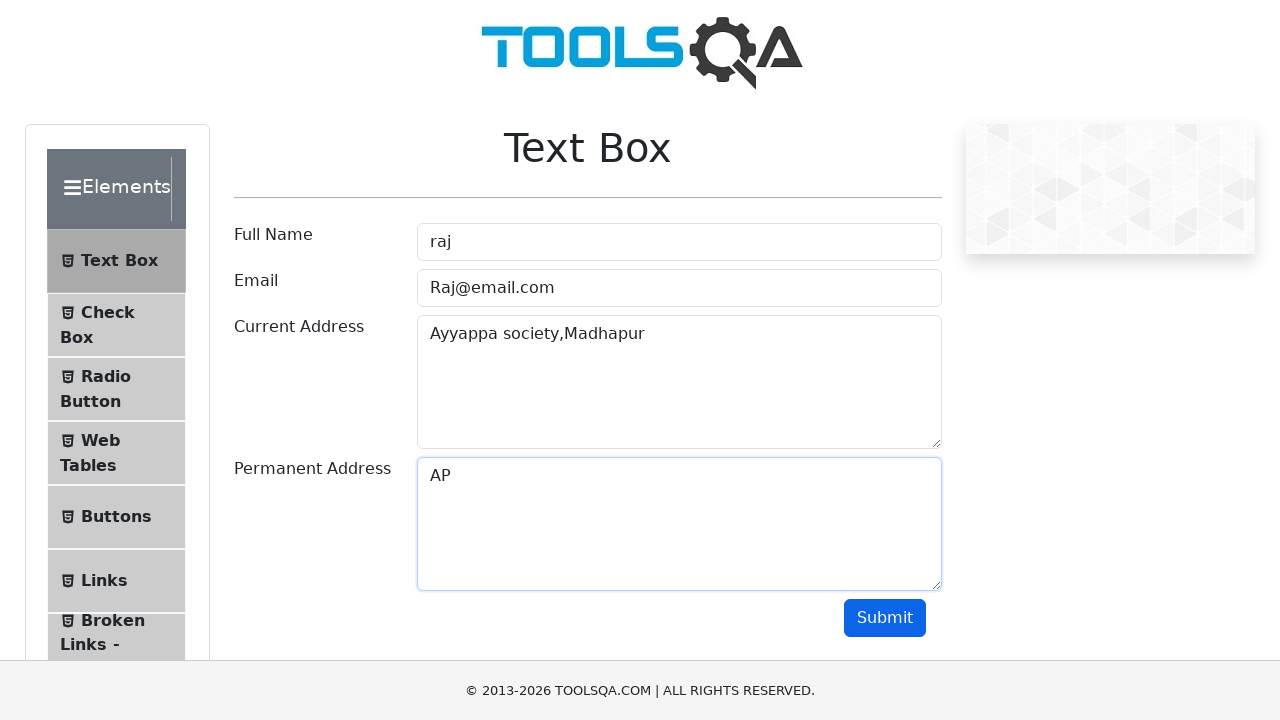

Output section appeared with submitted form details
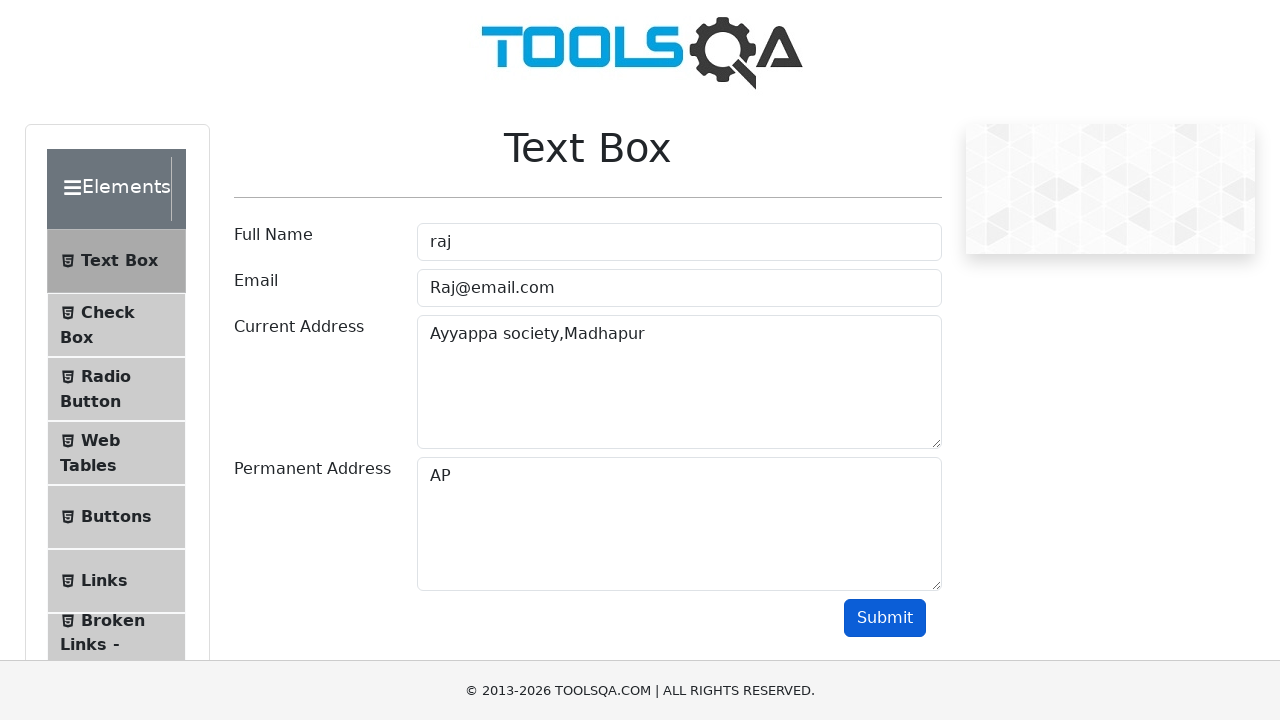

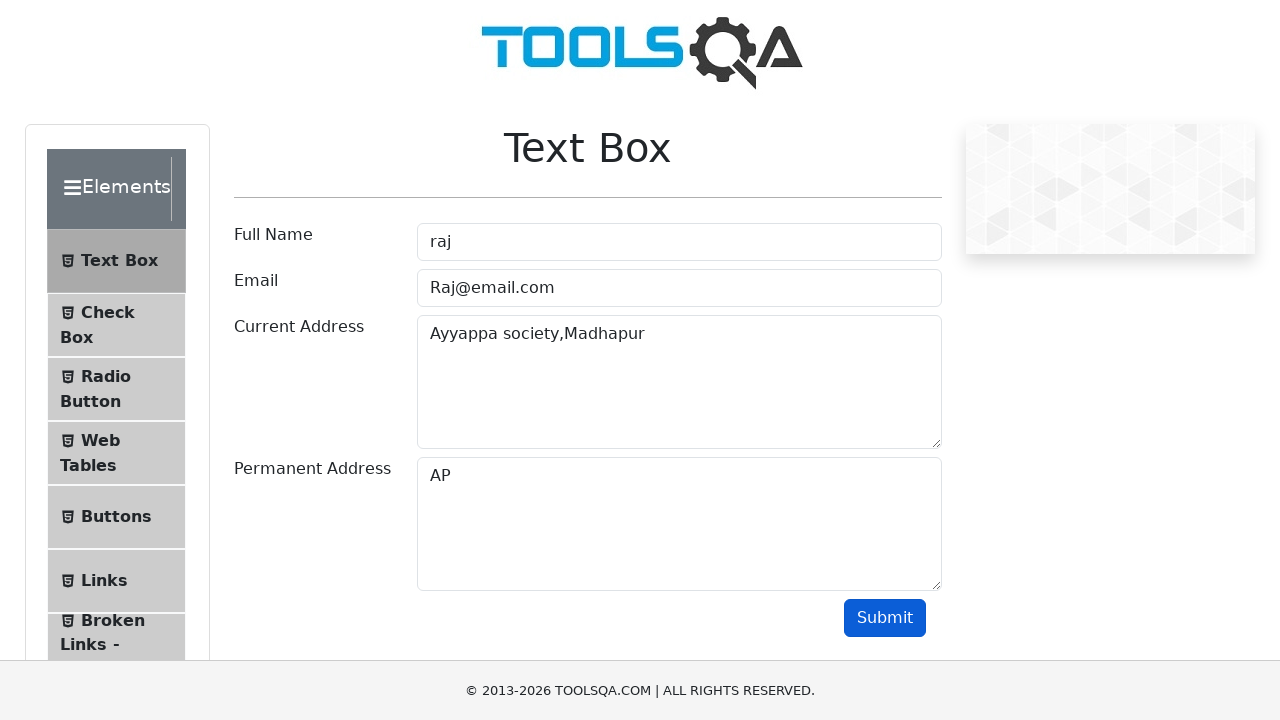